Tests infinite scroll functionality by repeatedly scrolling to the "Load More" element until at least 150 paragraphs are loaded on the page

Starting URL: https://www.jqueryscript.net/demo/ajax-infinite-scroll-template/

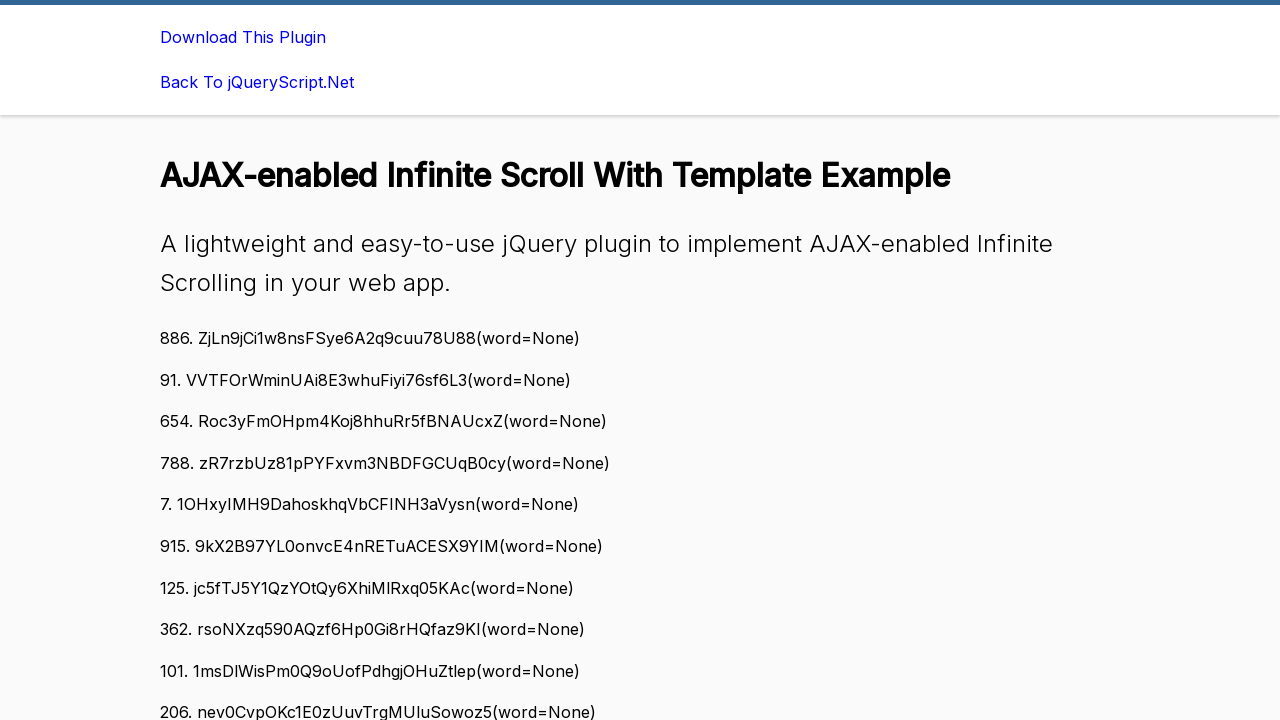

Navigated to infinite scroll demo page
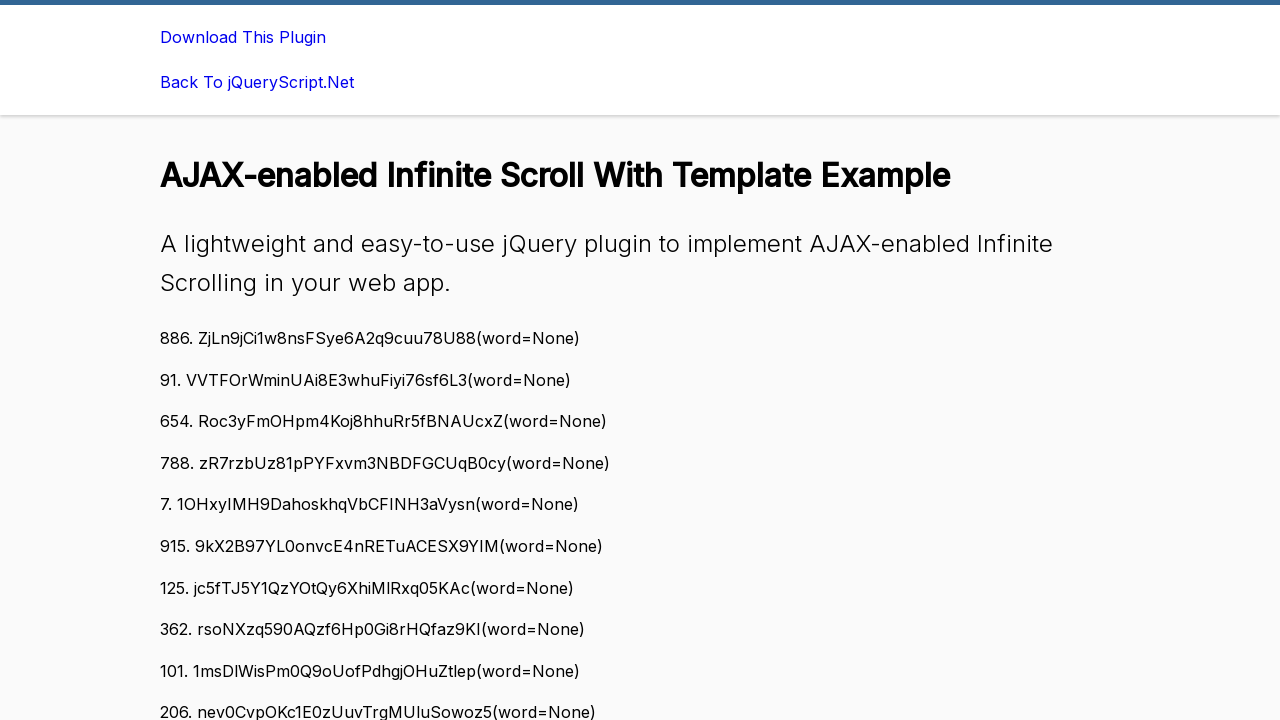

Retrieved initial paragraph count: 20 paragraphs loaded
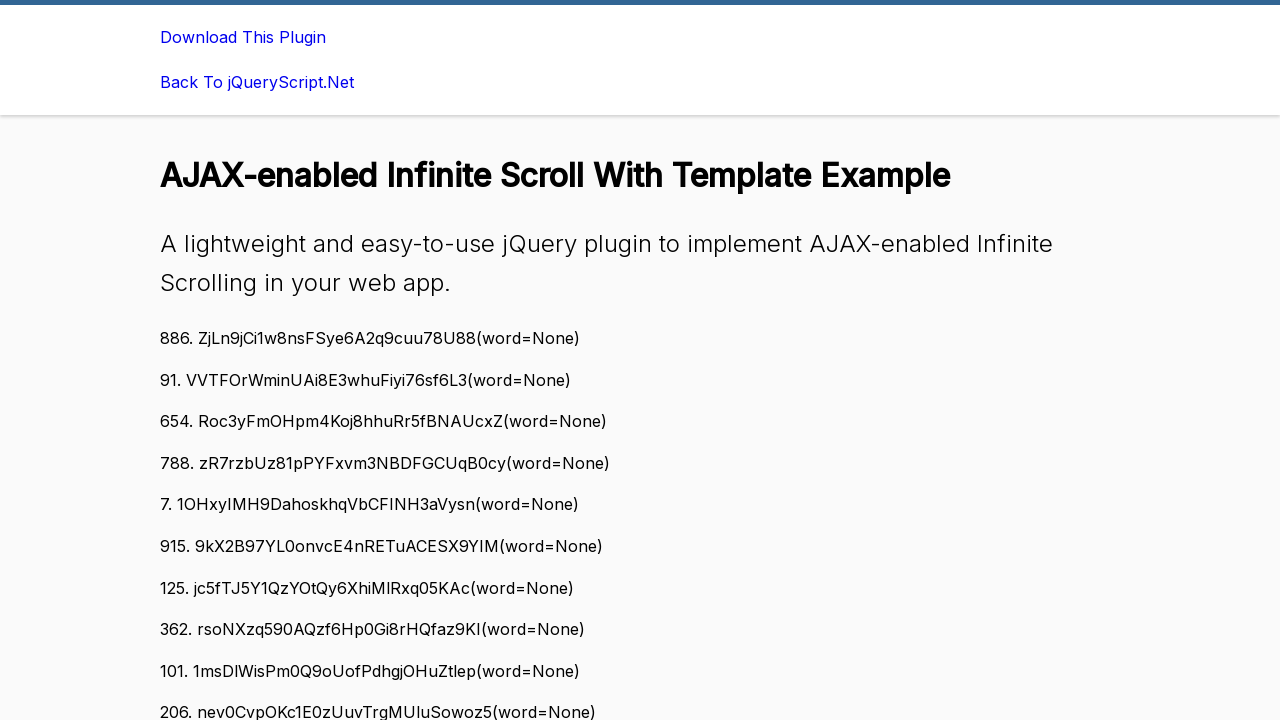

Scrolled to 'Load More' button (current paragraph count: 20)
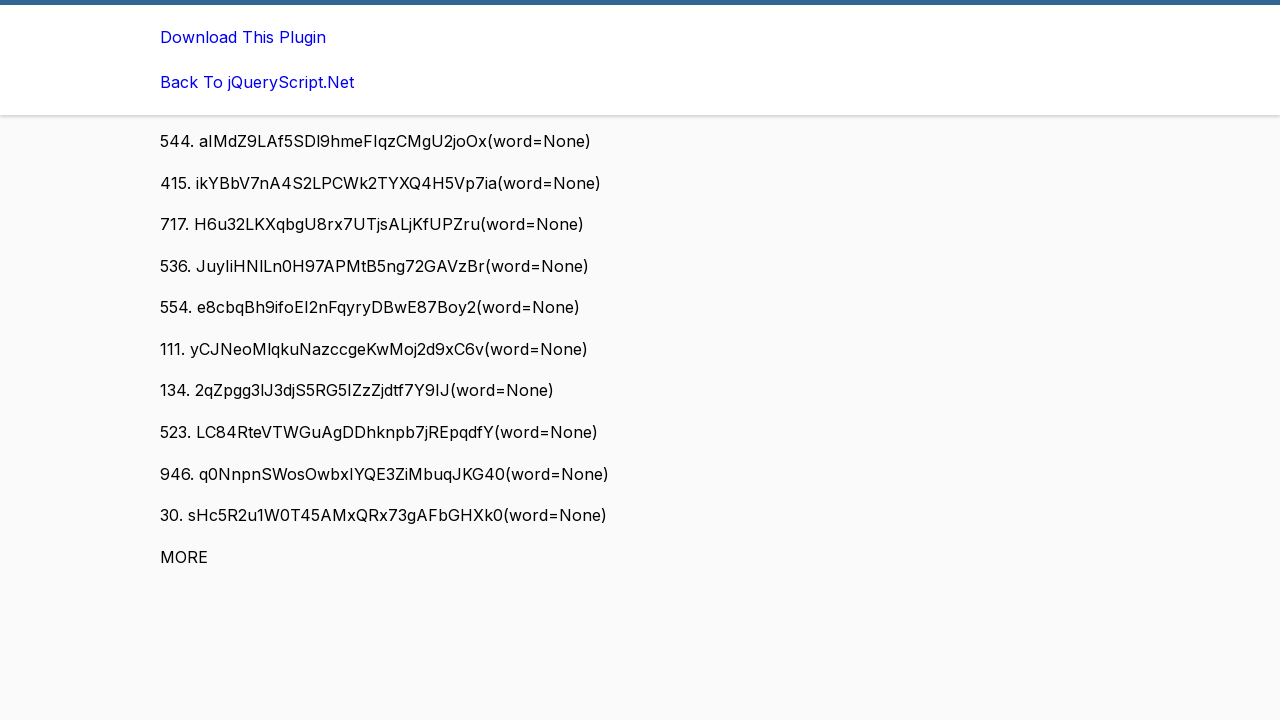

Waited 500ms for new content to load
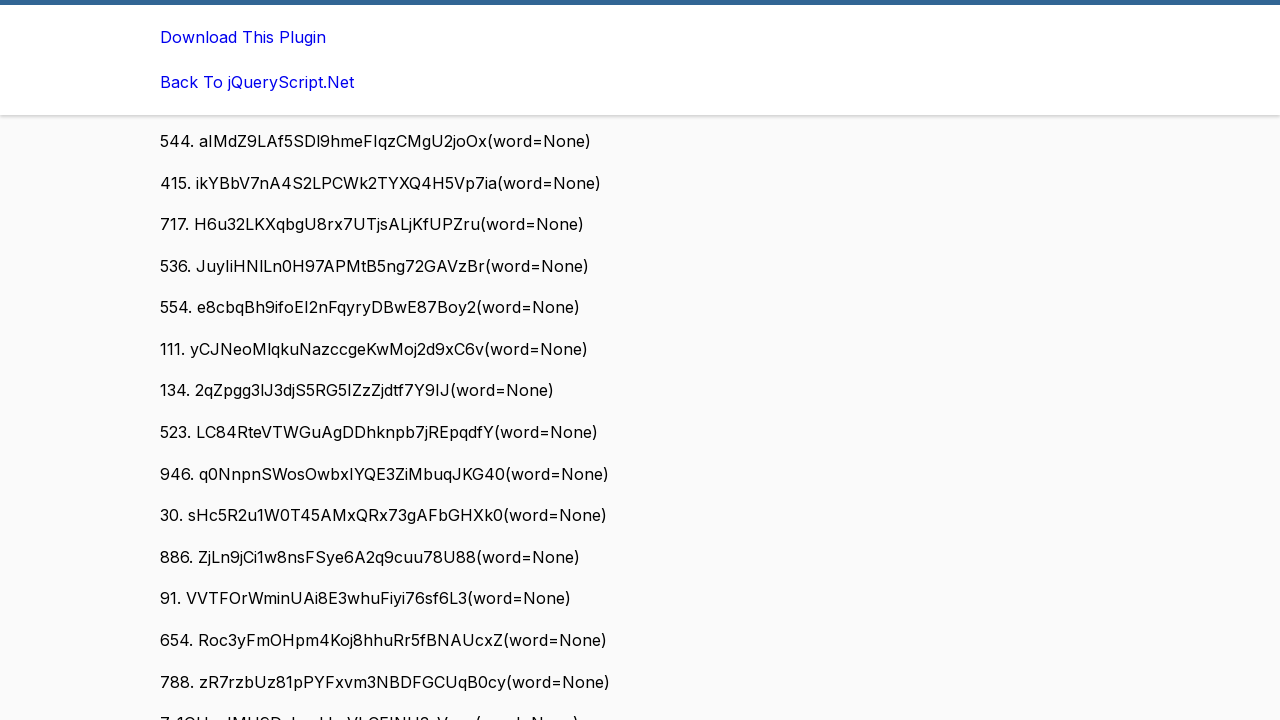

Re-checked paragraph count: 40 paragraphs now loaded
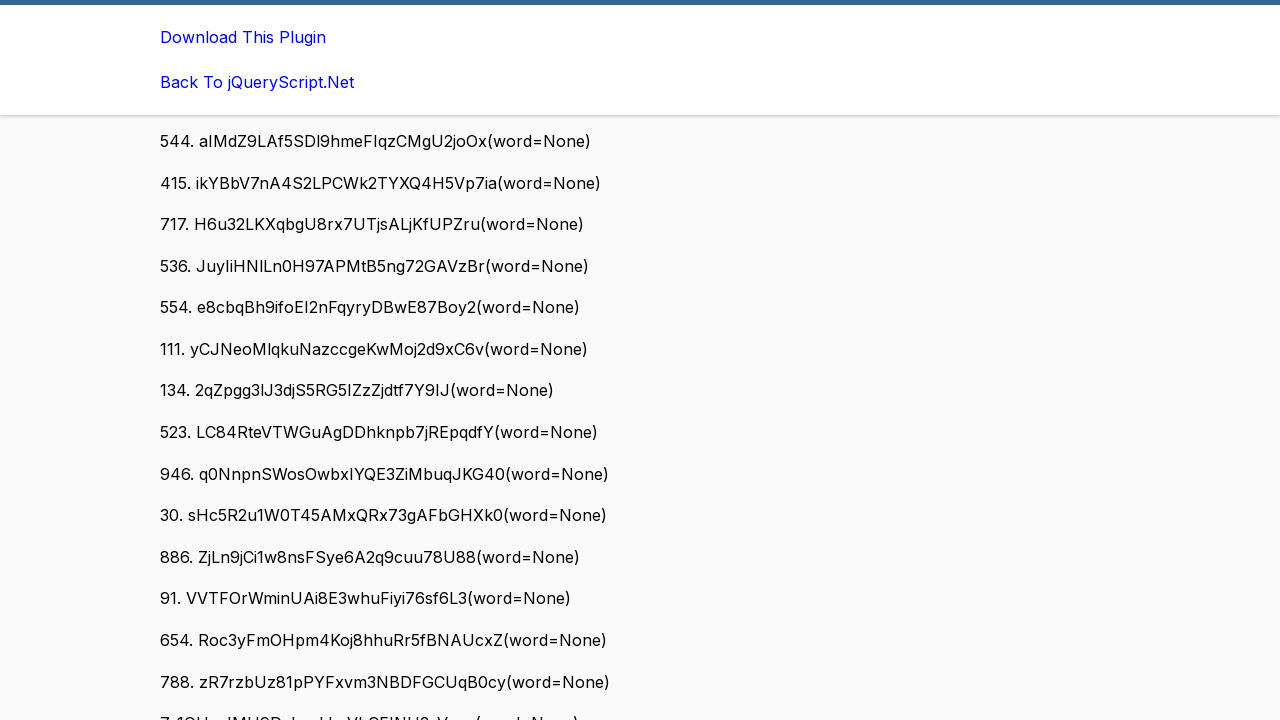

Scrolled to 'Load More' button (current paragraph count: 40)
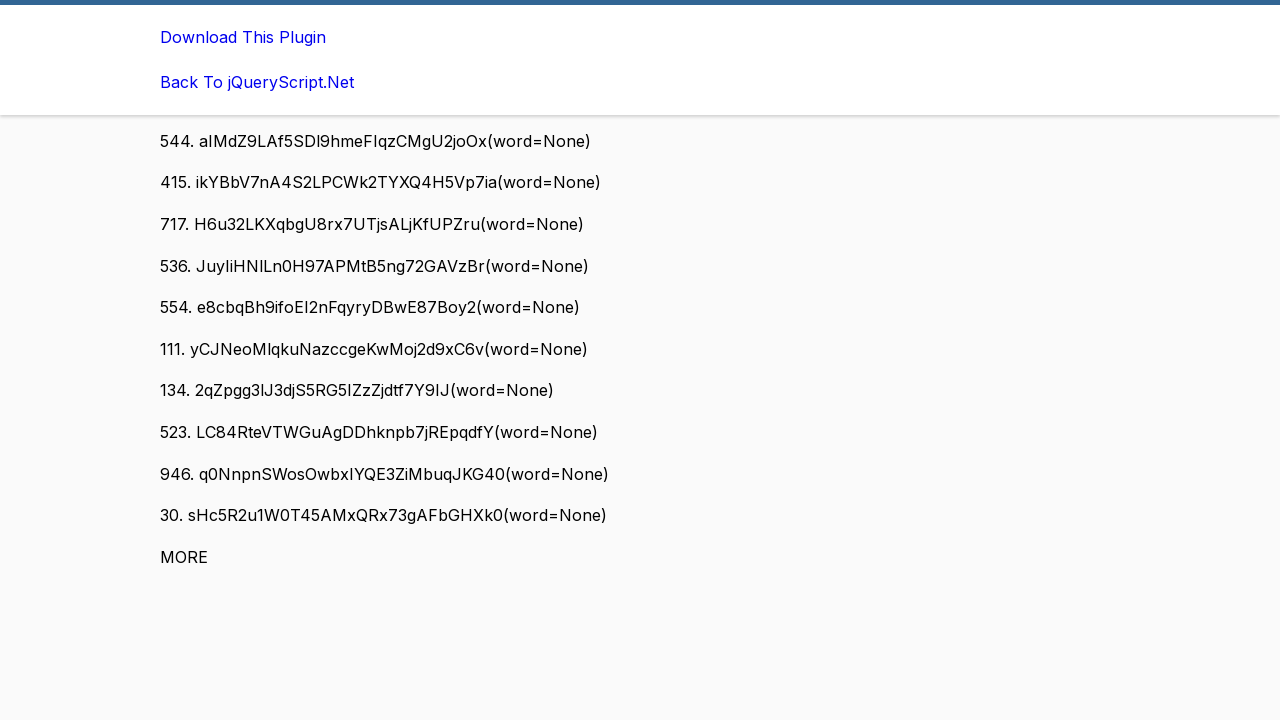

Waited 500ms for new content to load
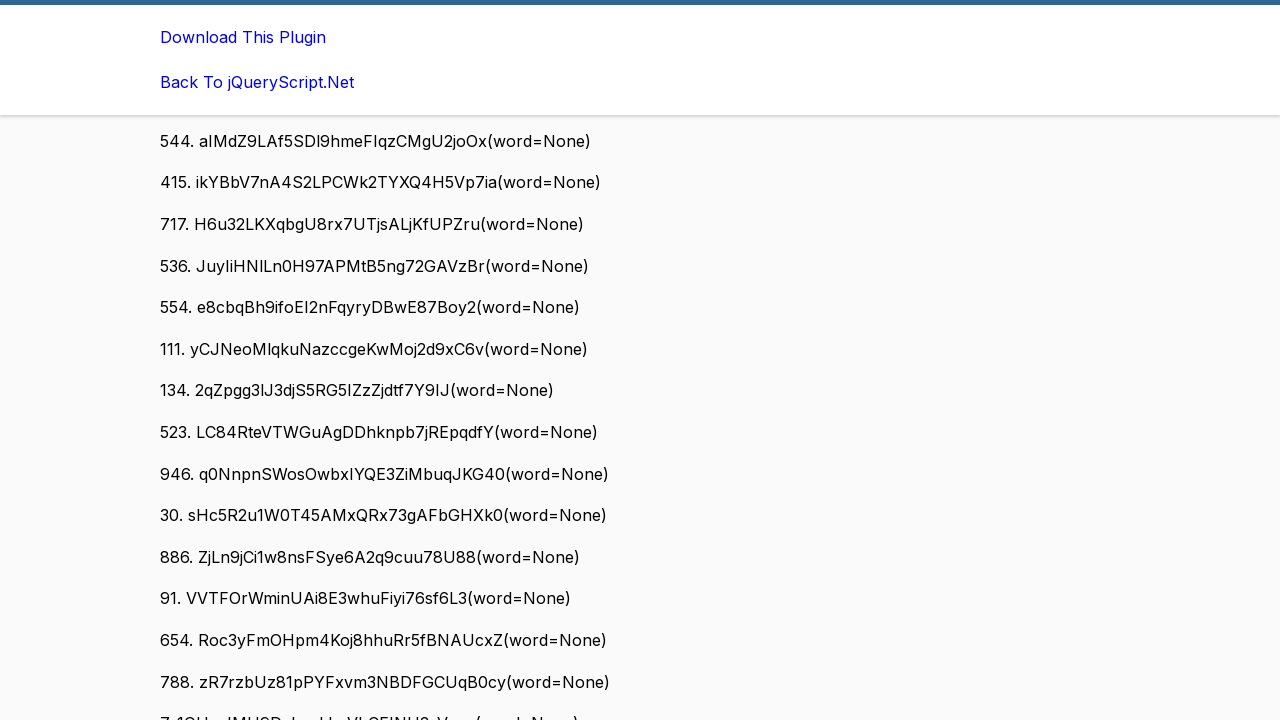

Re-checked paragraph count: 60 paragraphs now loaded
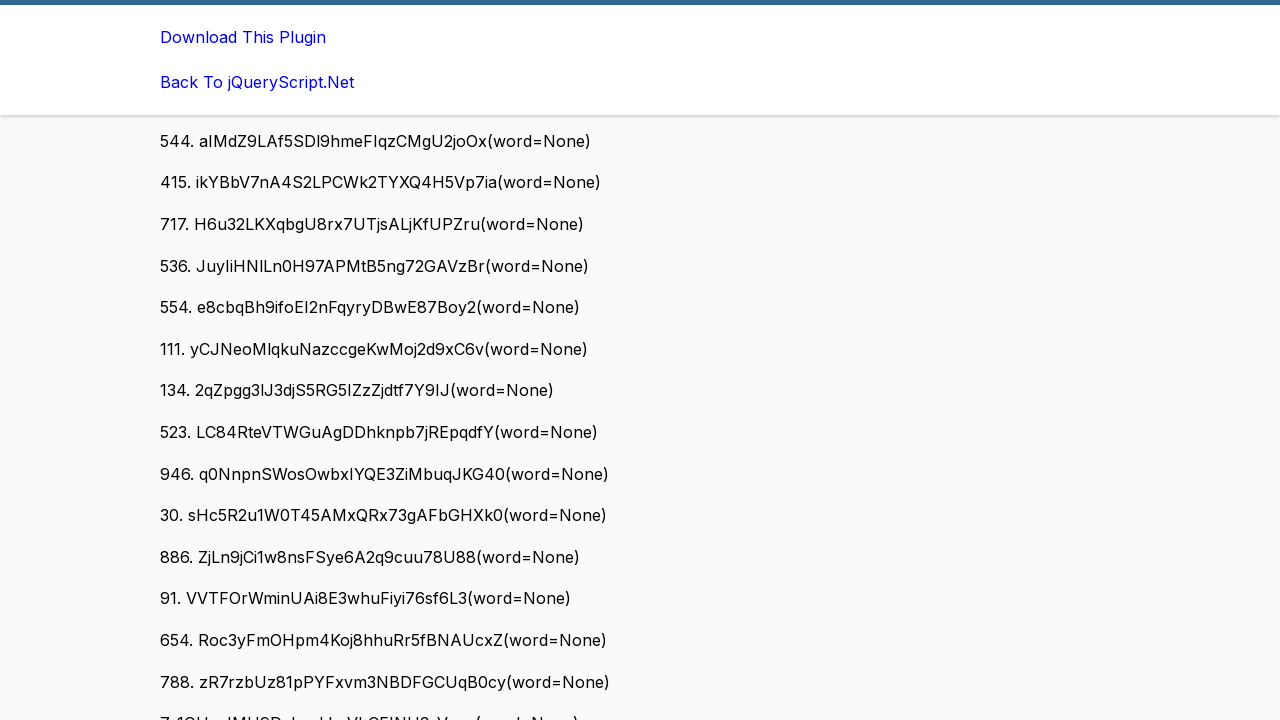

Scrolled to 'Load More' button (current paragraph count: 60)
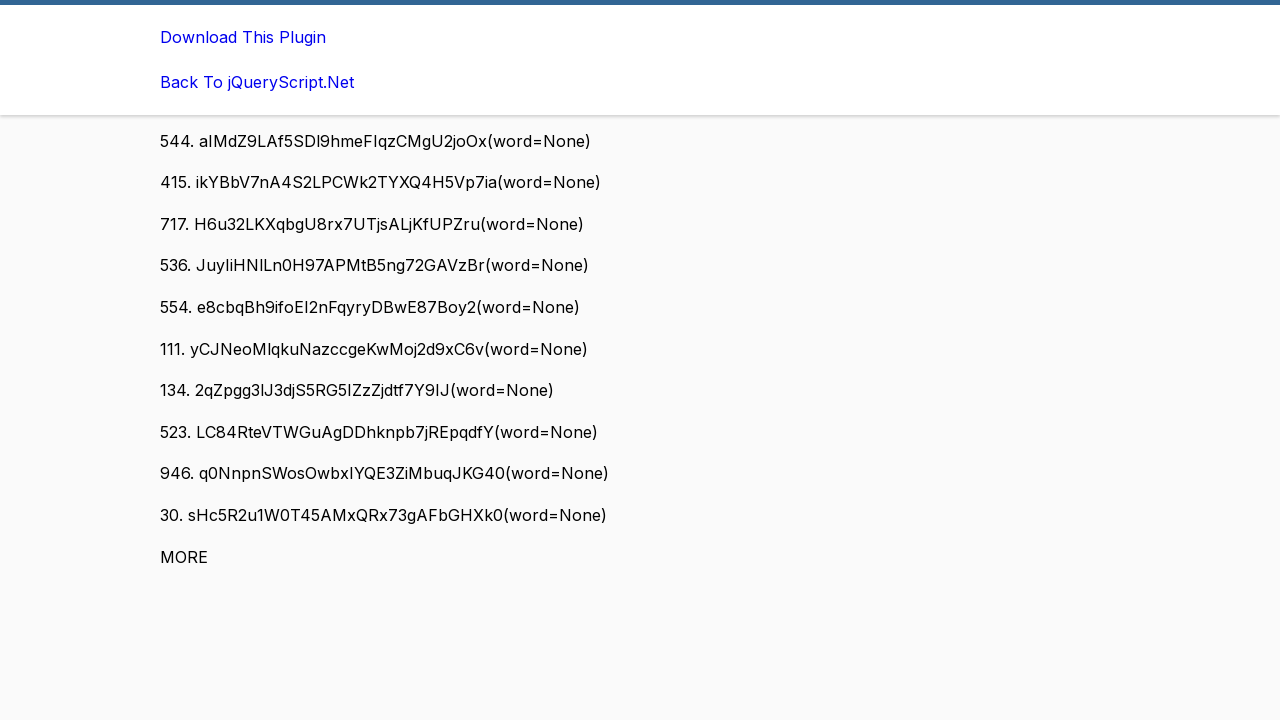

Waited 500ms for new content to load
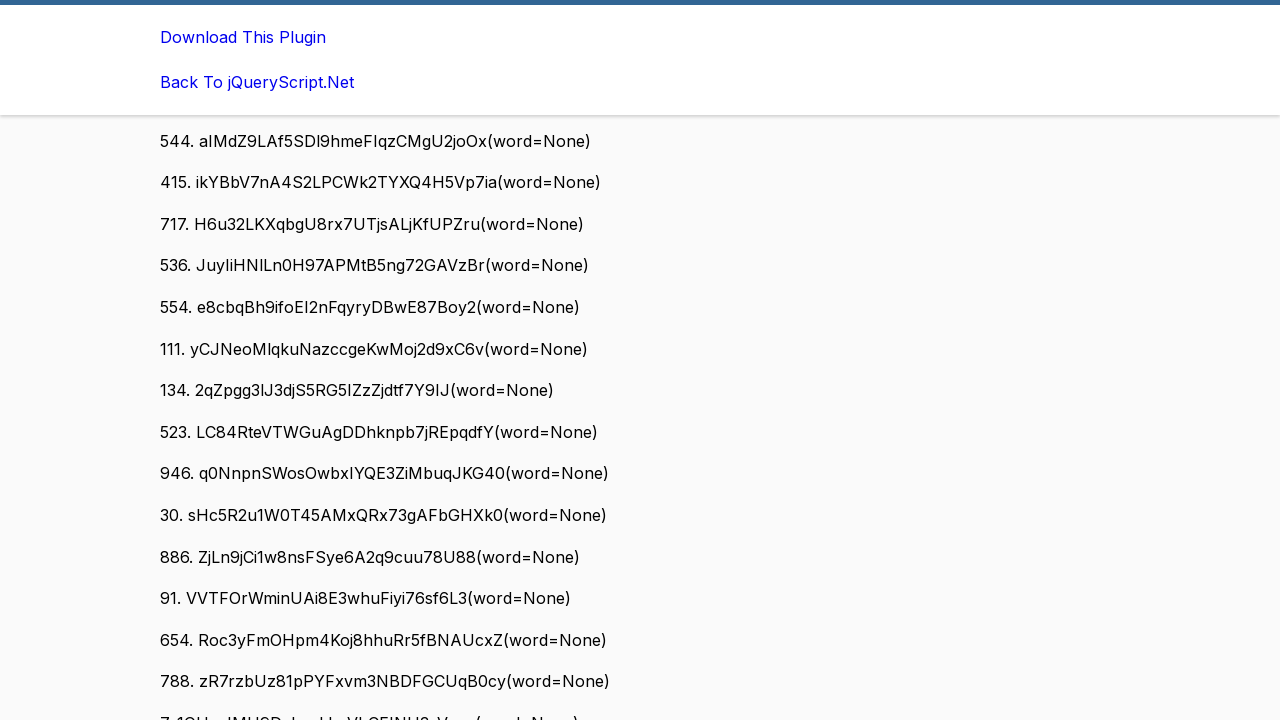

Re-checked paragraph count: 80 paragraphs now loaded
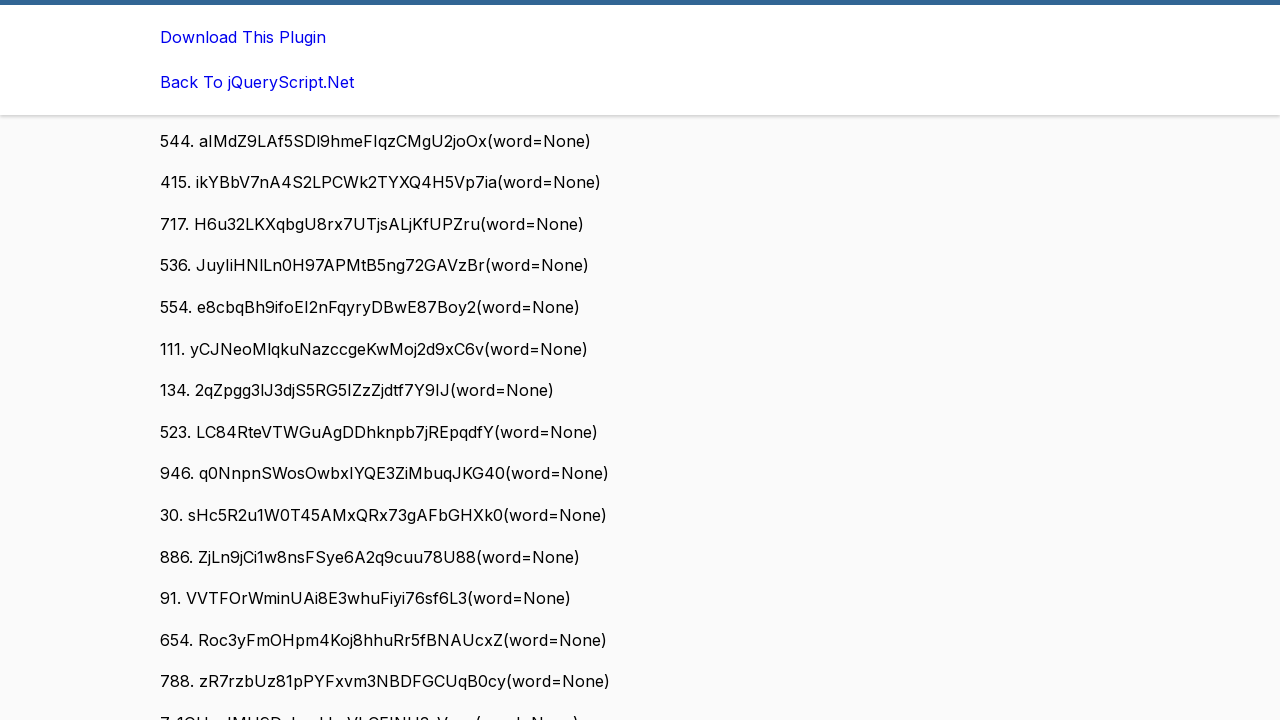

Scrolled to 'Load More' button (current paragraph count: 80)
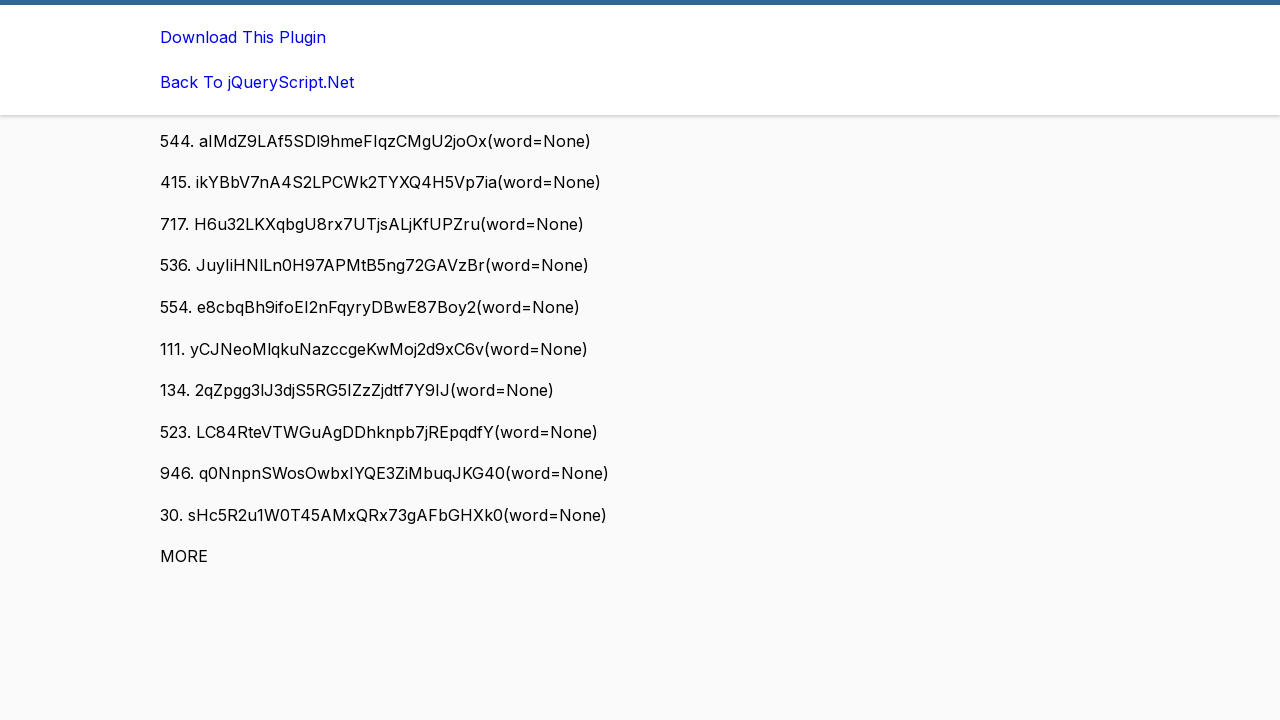

Waited 500ms for new content to load
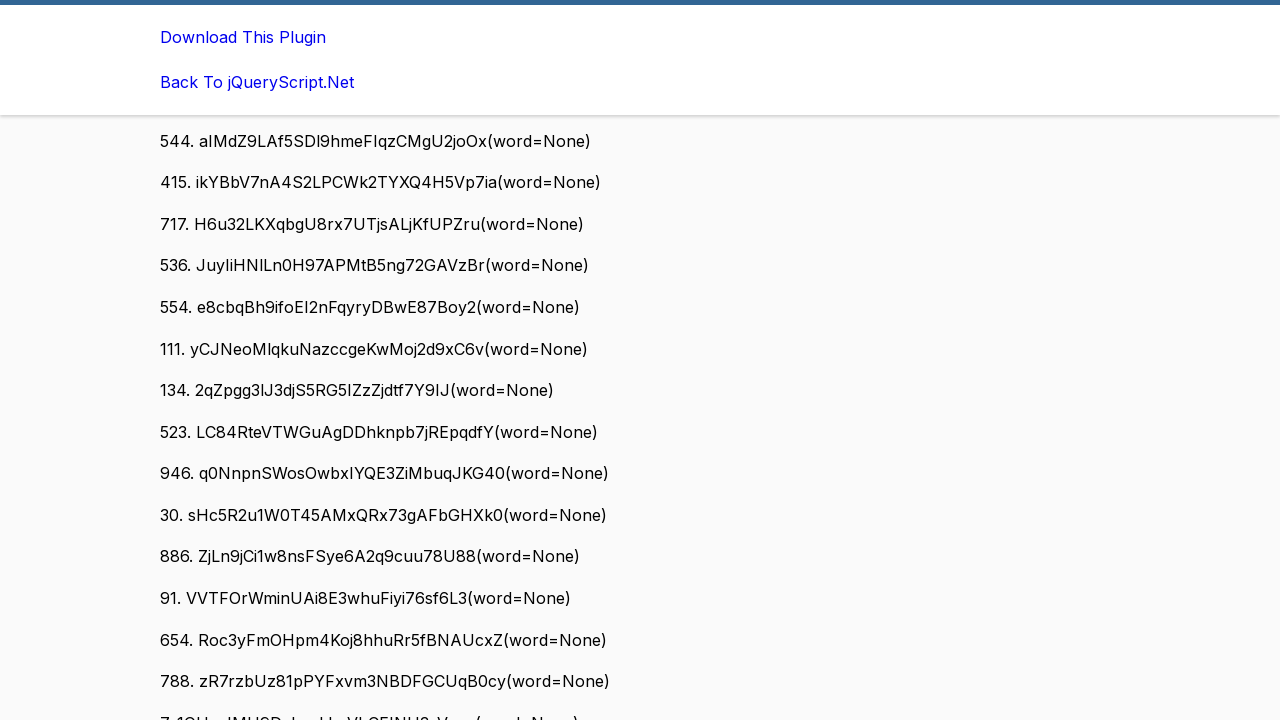

Re-checked paragraph count: 100 paragraphs now loaded
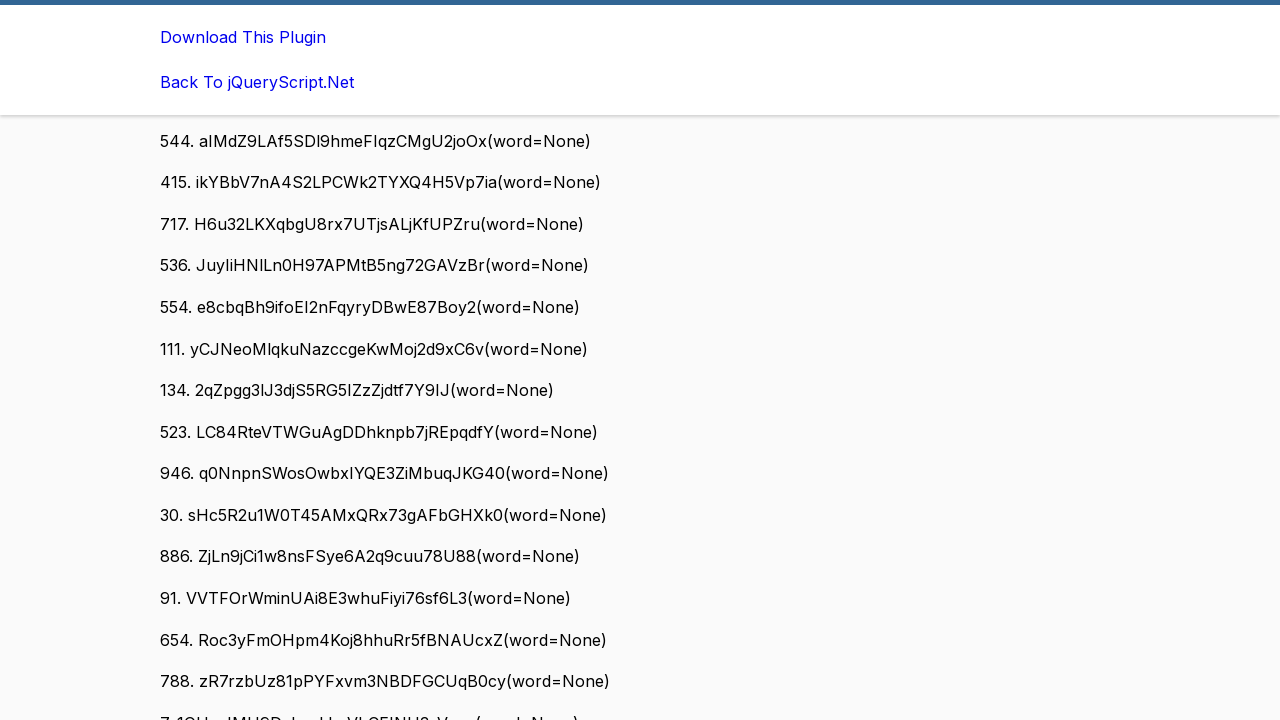

Scrolled to 'Load More' button (current paragraph count: 100)
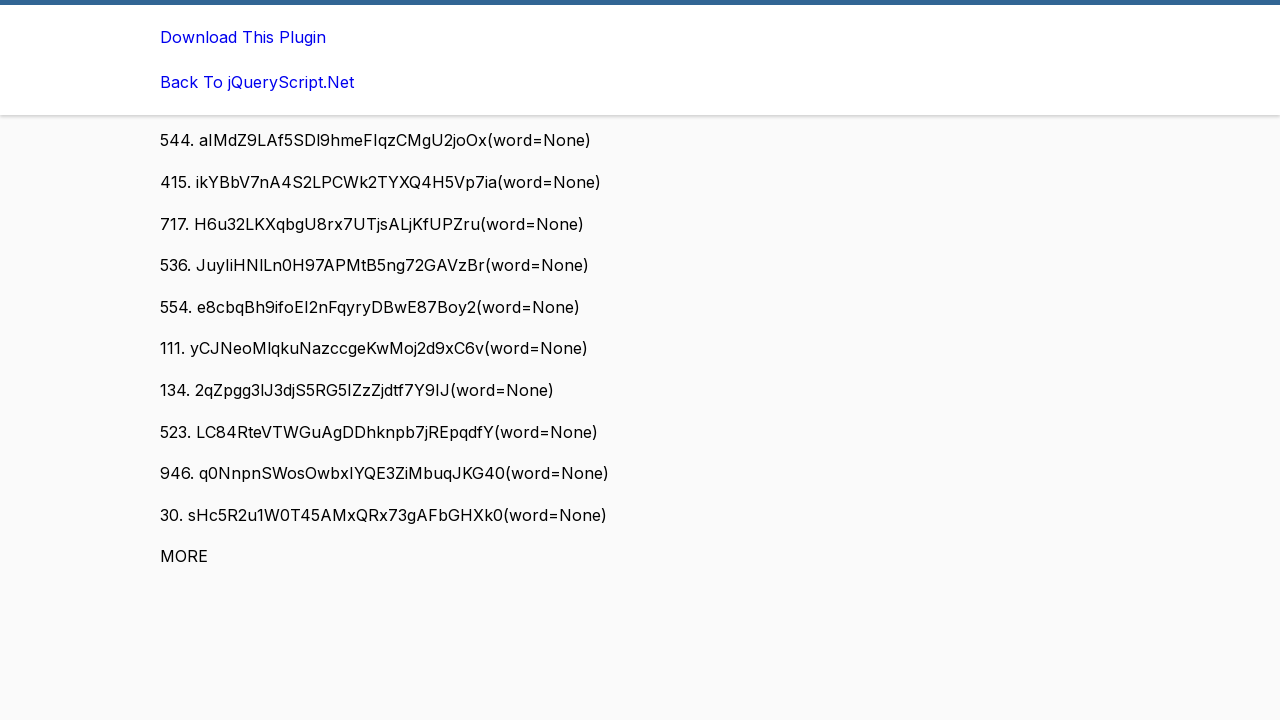

Waited 500ms for new content to load
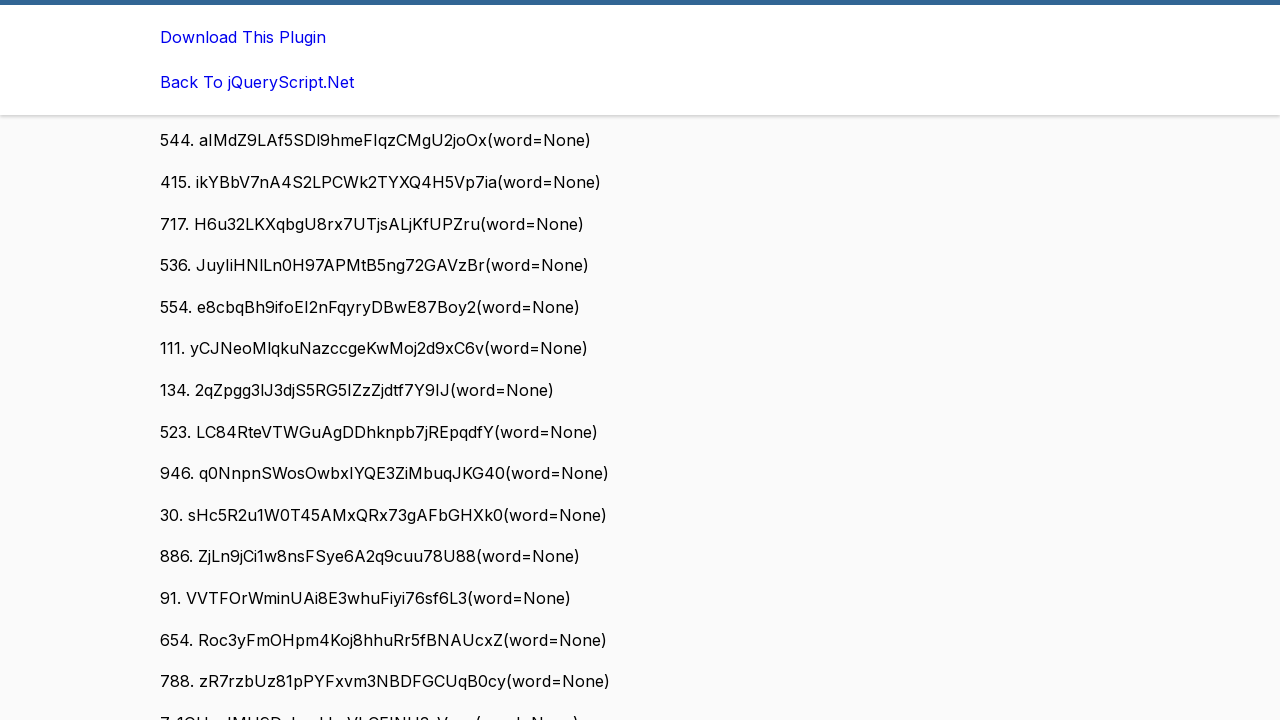

Re-checked paragraph count: 120 paragraphs now loaded
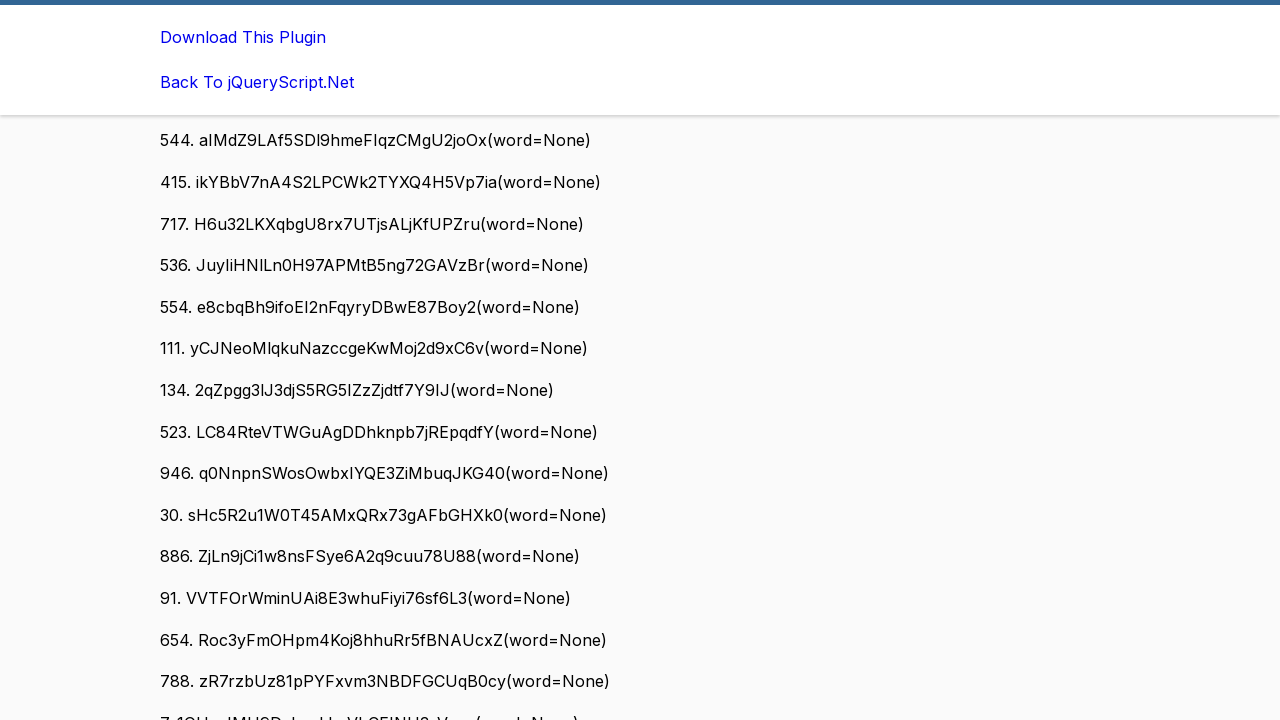

Scrolled to 'Load More' button (current paragraph count: 120)
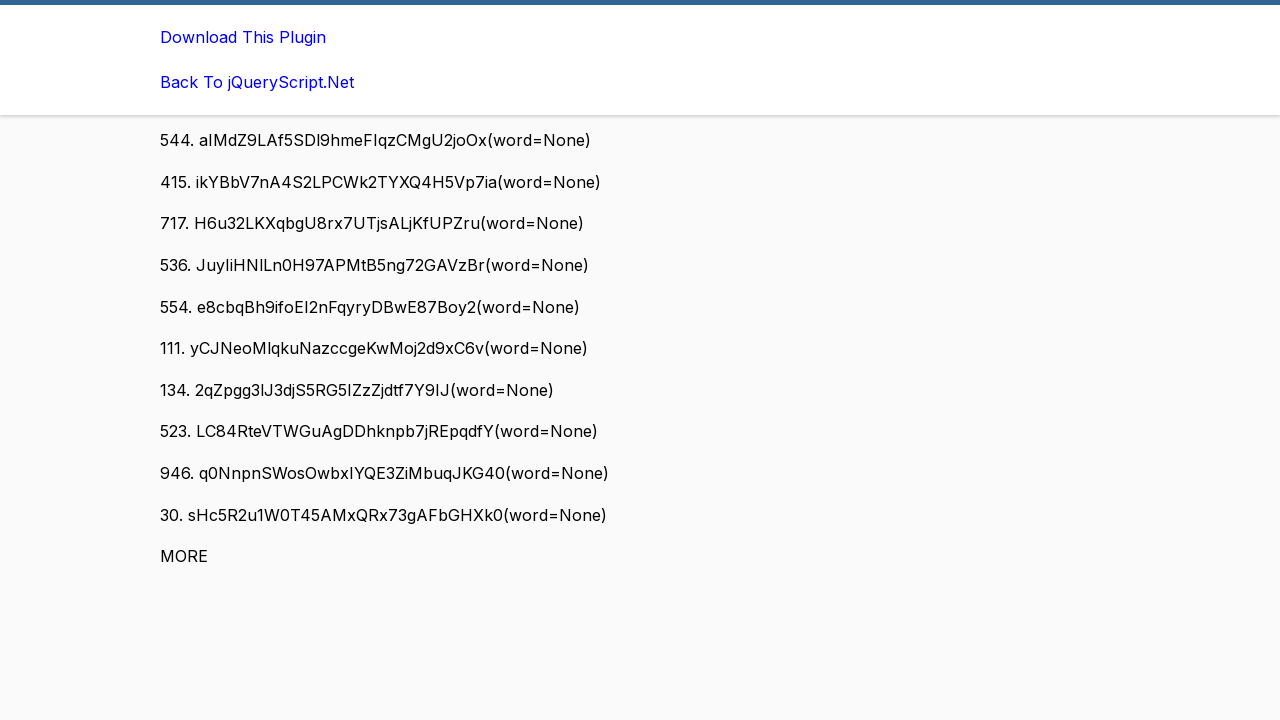

Waited 500ms for new content to load
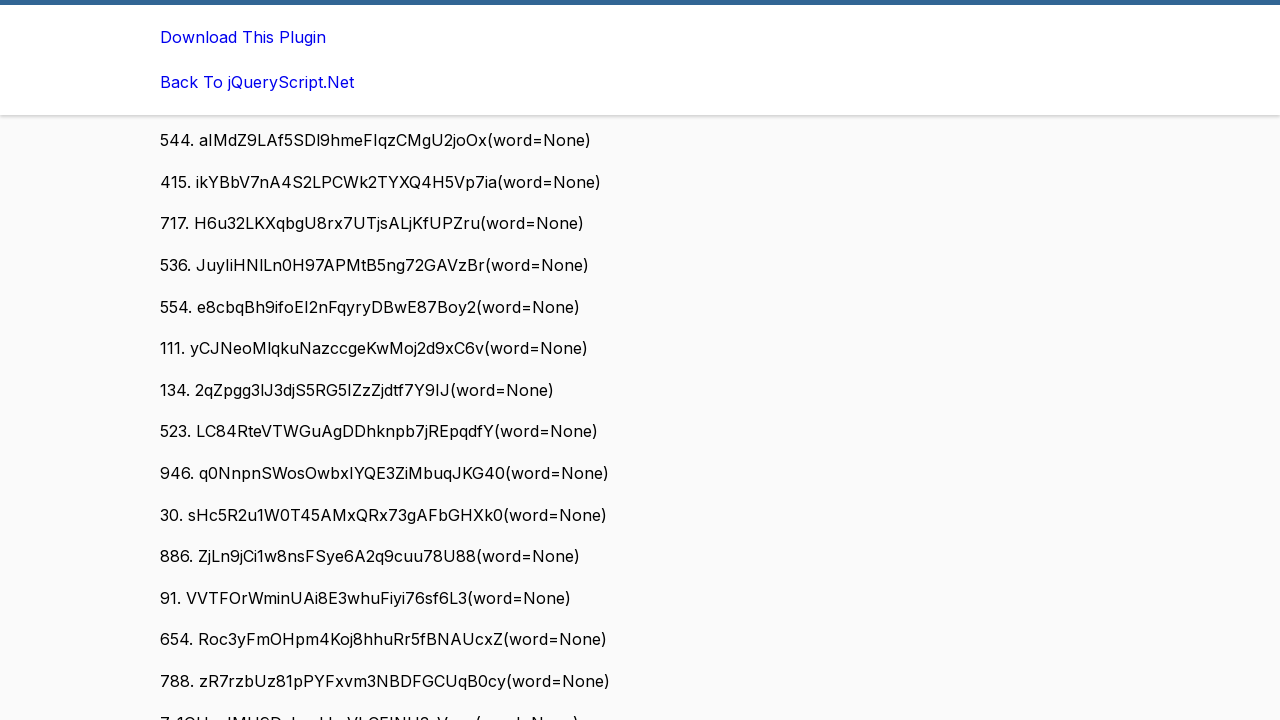

Re-checked paragraph count: 140 paragraphs now loaded
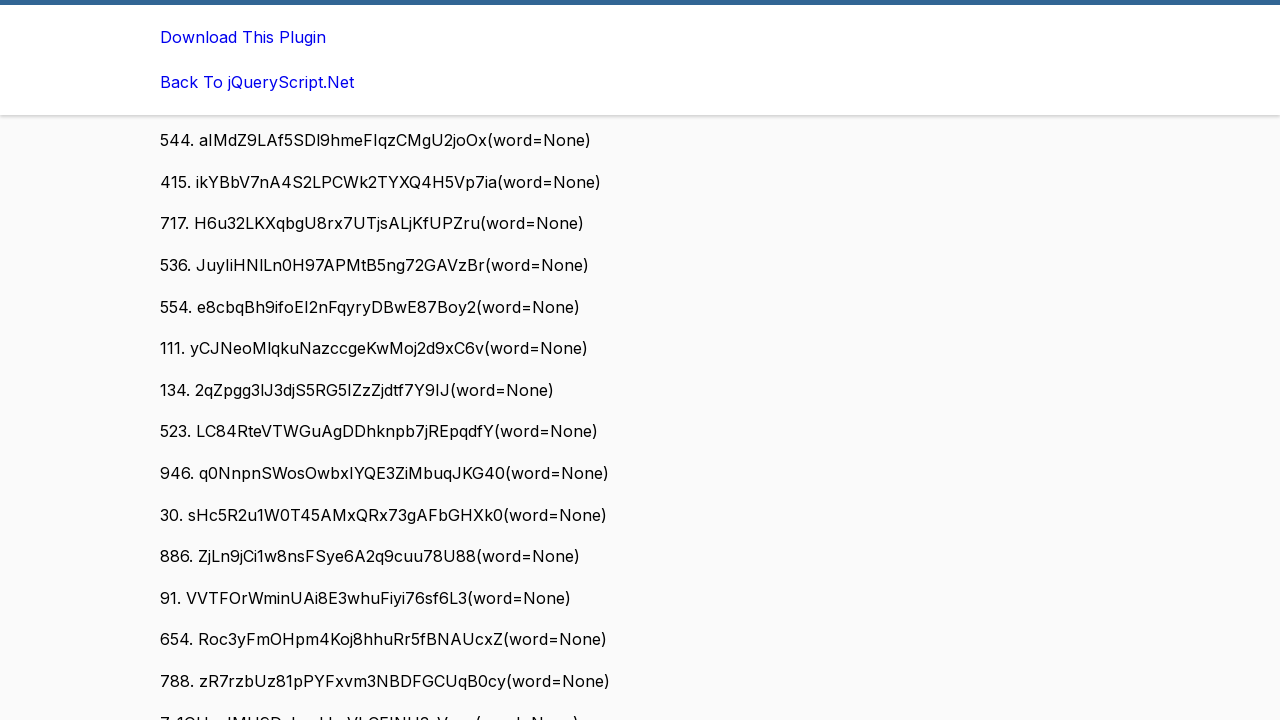

Scrolled to 'Load More' button (current paragraph count: 140)
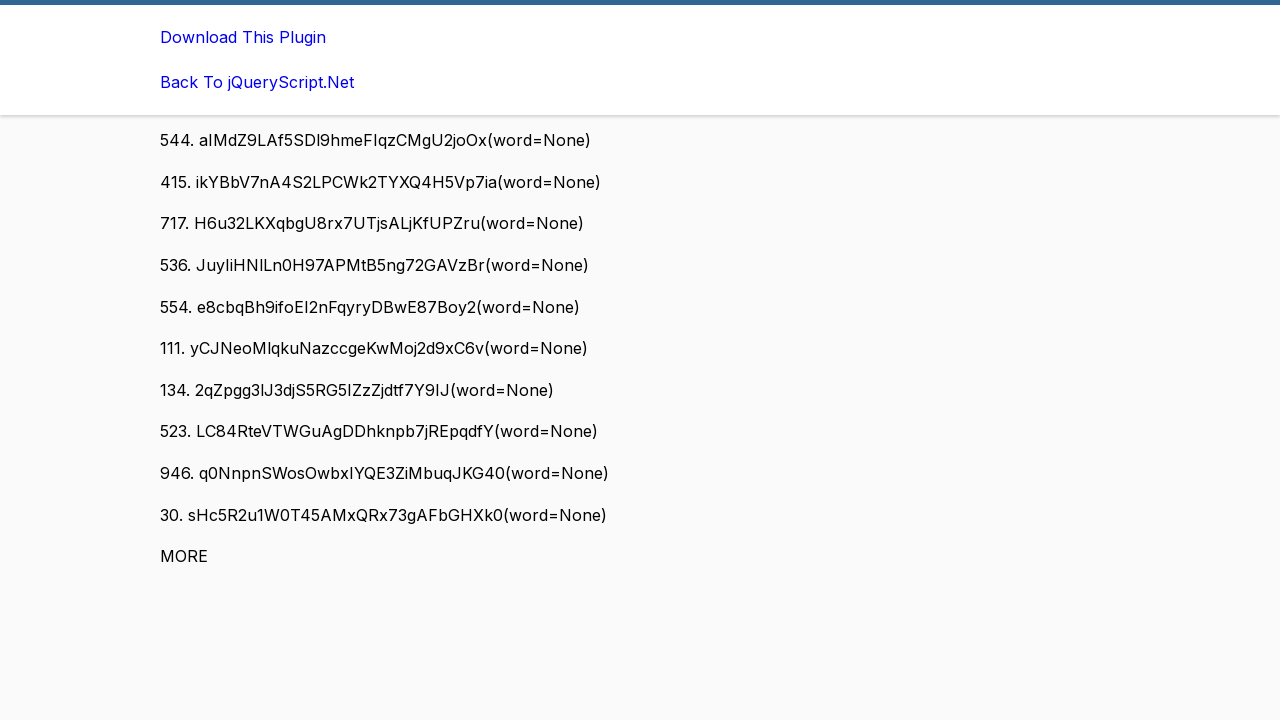

Waited 500ms for new content to load
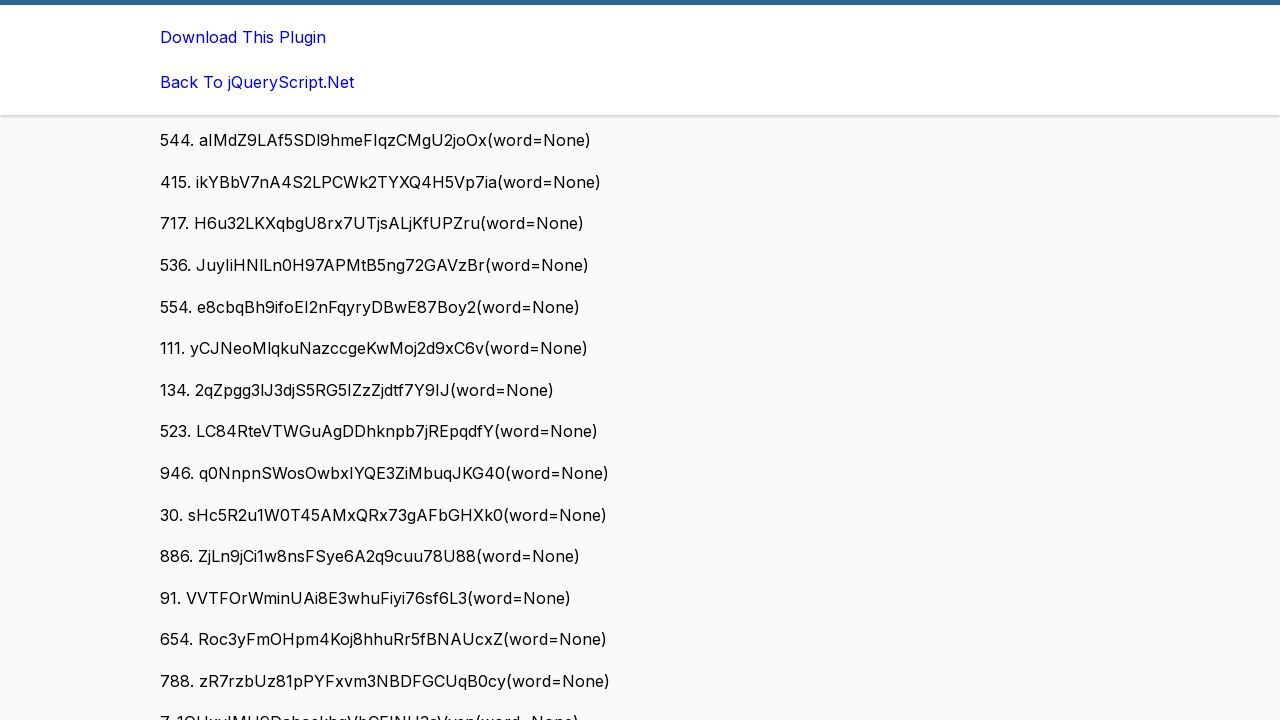

Re-checked paragraph count: 160 paragraphs now loaded
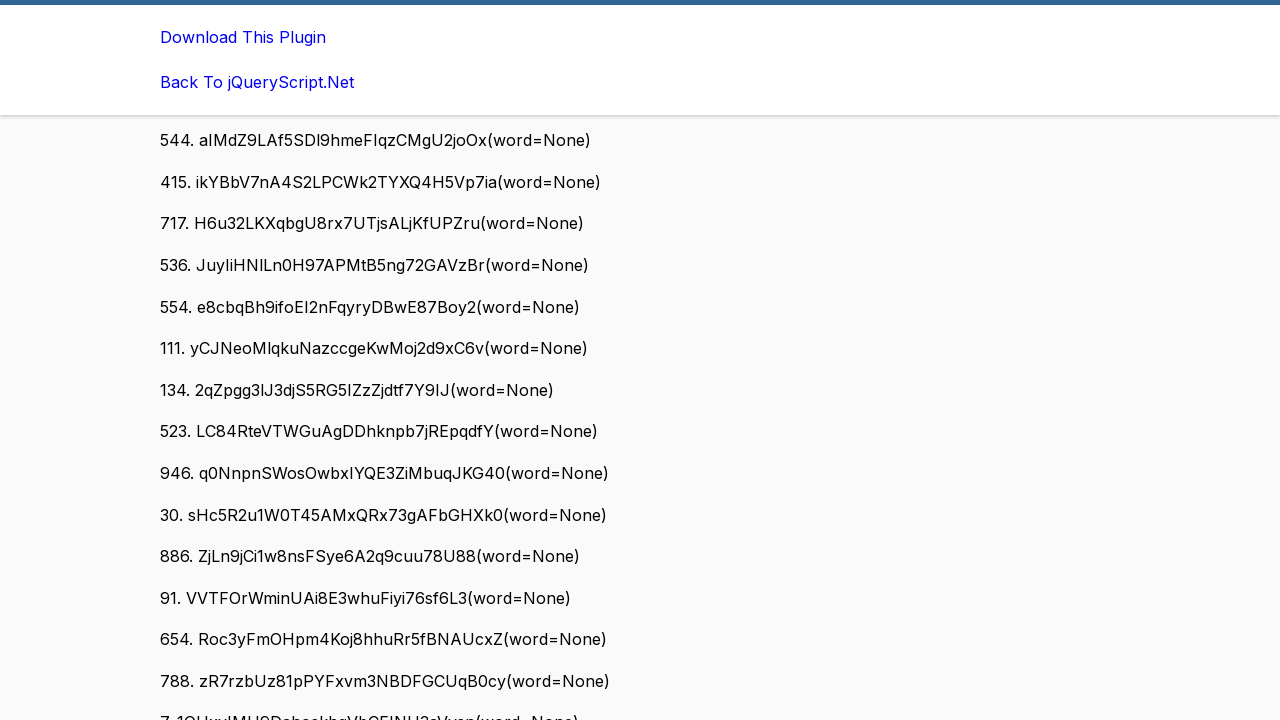

Infinite scroll test completed - 160 paragraphs loaded (target: 150)
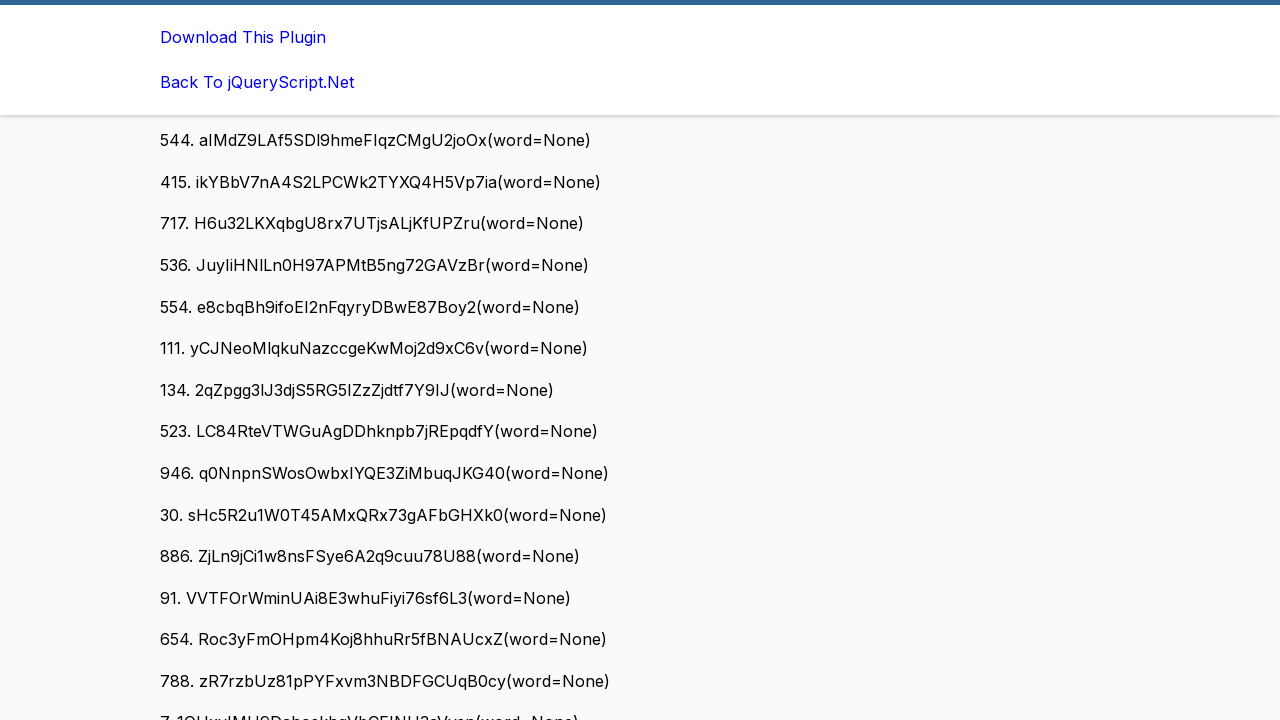

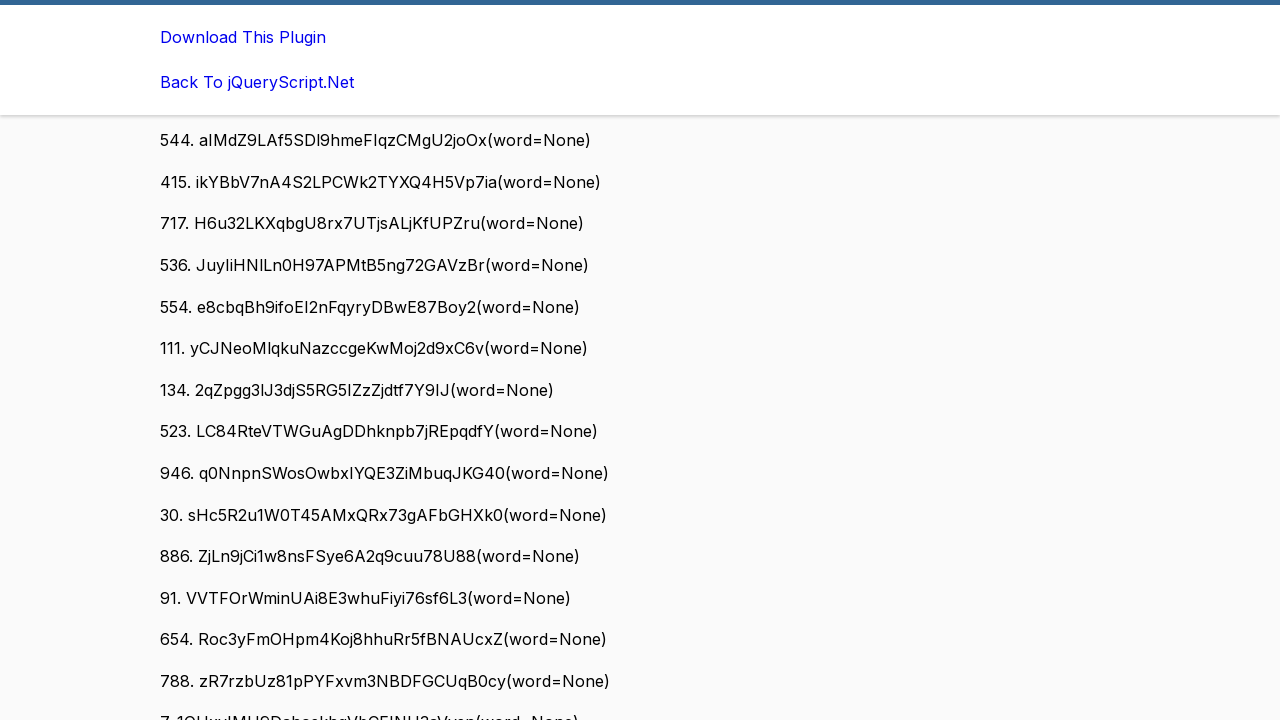